Tests selecting products in a table by checking the checkboxes for "Laptop" and "Smartwatch" items in the product table.

Starting URL: https://testautomationpractice.blogspot.com/

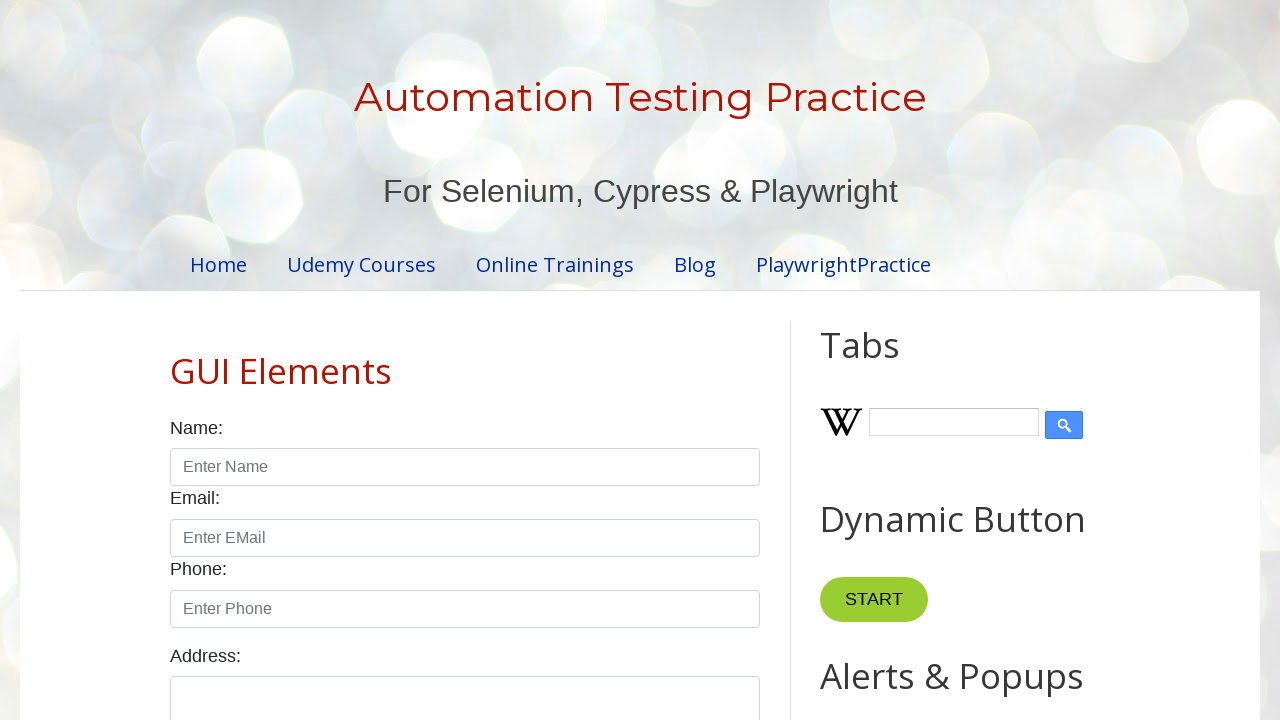

Located the product table element
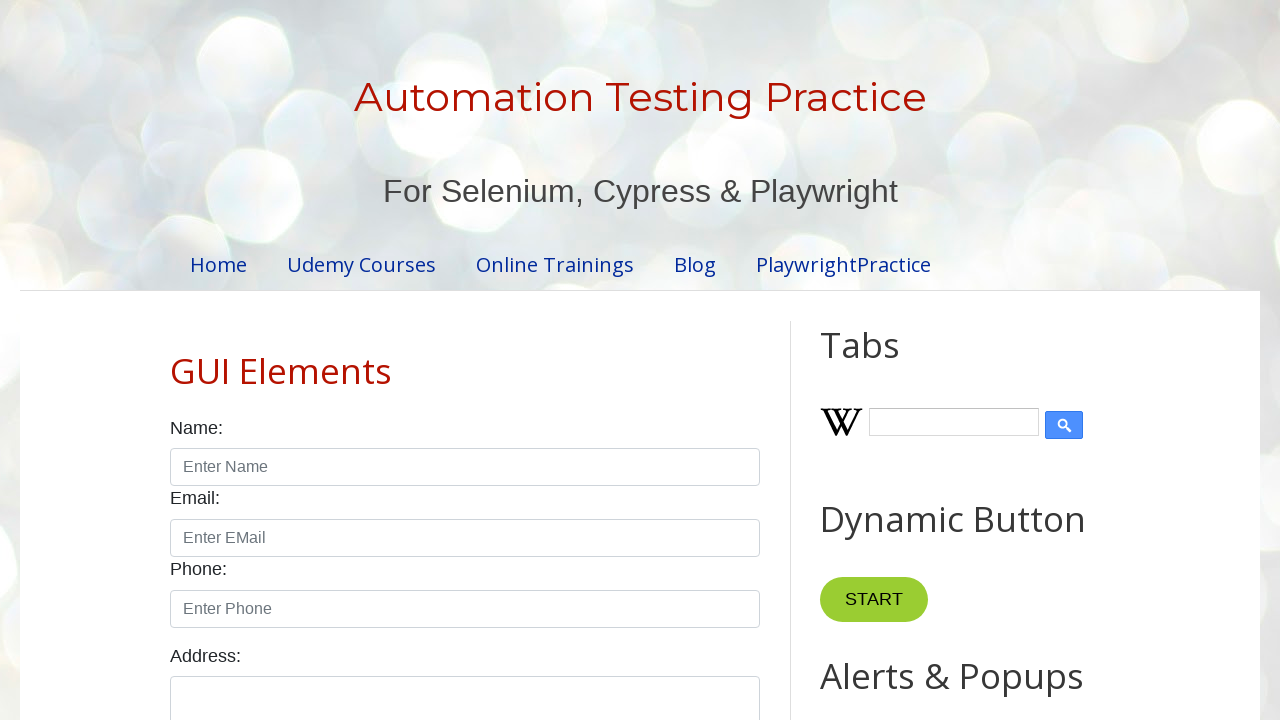

Located all rows in the product table
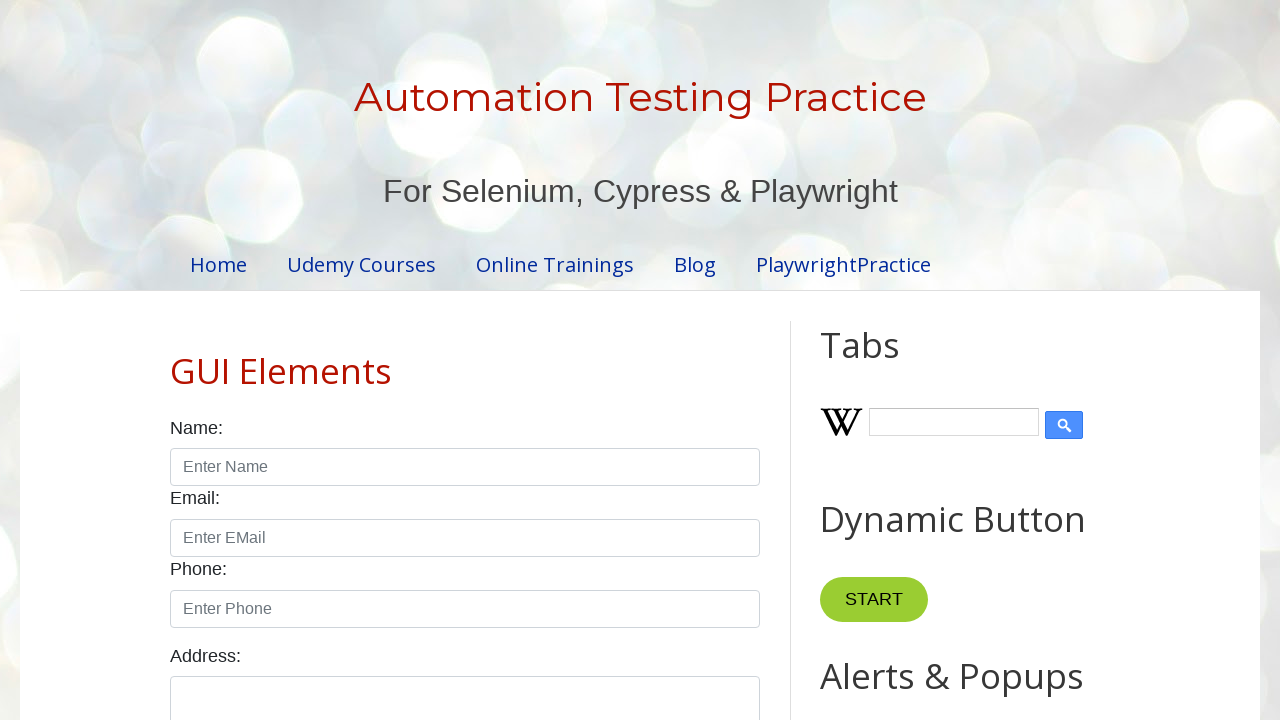

Found the Laptop row in the product table
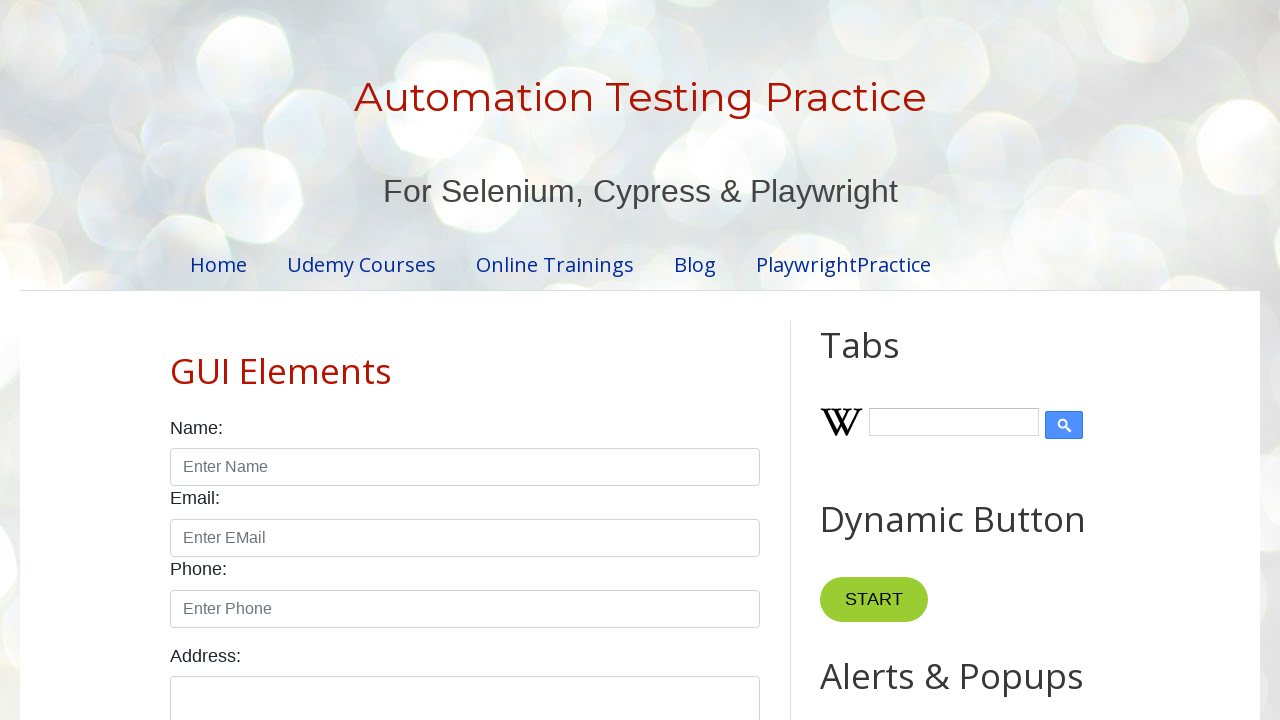

Checked the checkbox for Laptop product at (651, 360) on #productTable >> tr >> internal:has-text="Laptop"i >> internal:has="td" >> input
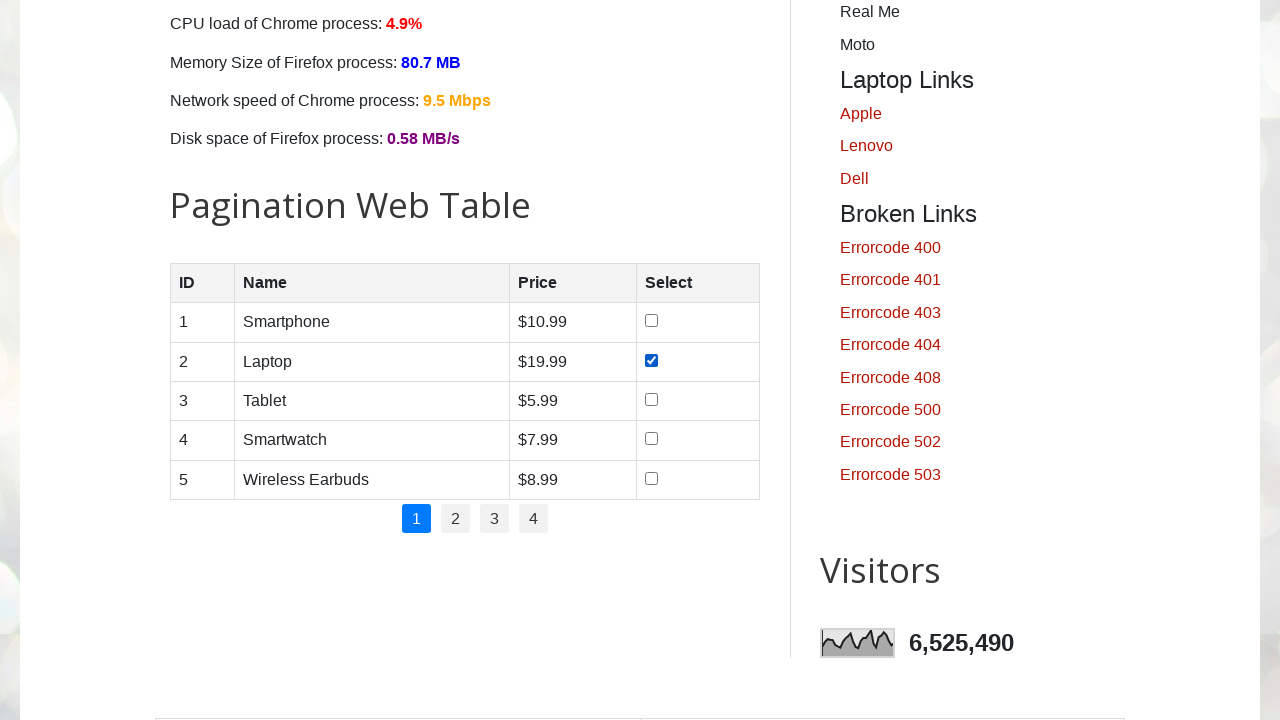

Found the Smartwatch row in the product table
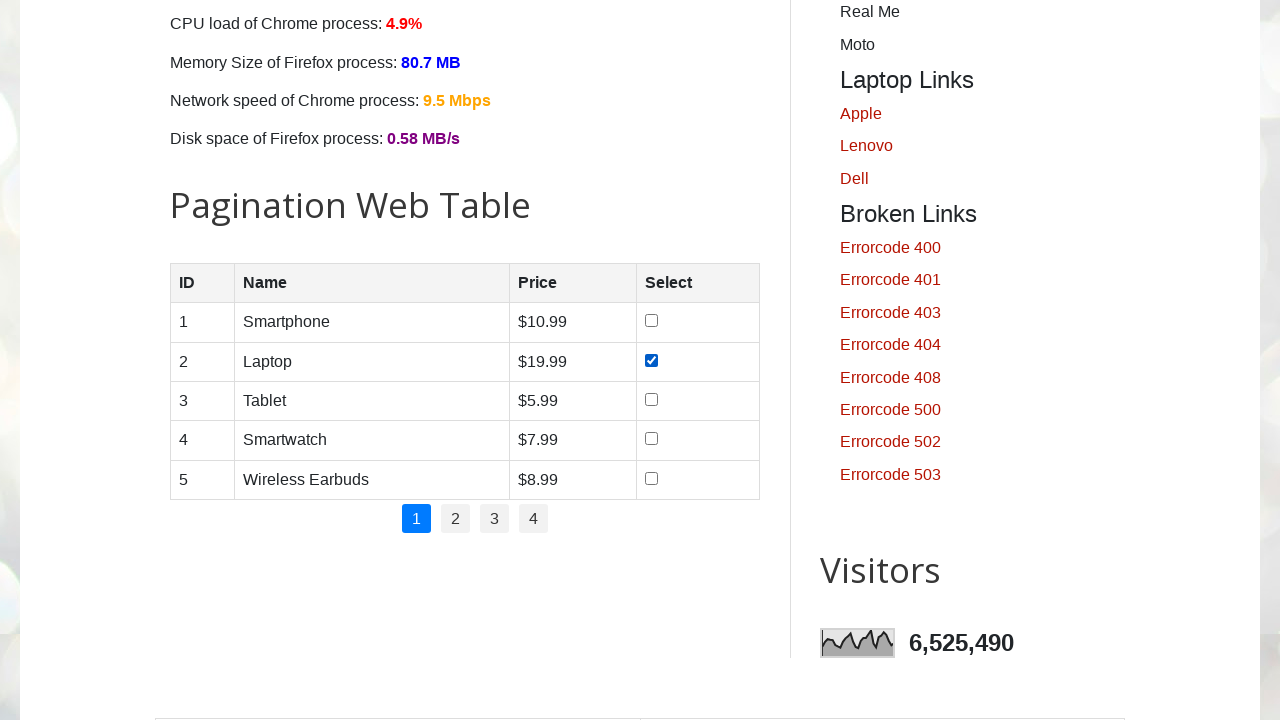

Checked the checkbox for Smartwatch product at (651, 439) on #productTable >> tr >> internal:has-text="Smartwatch"i >> internal:has="td" >> i
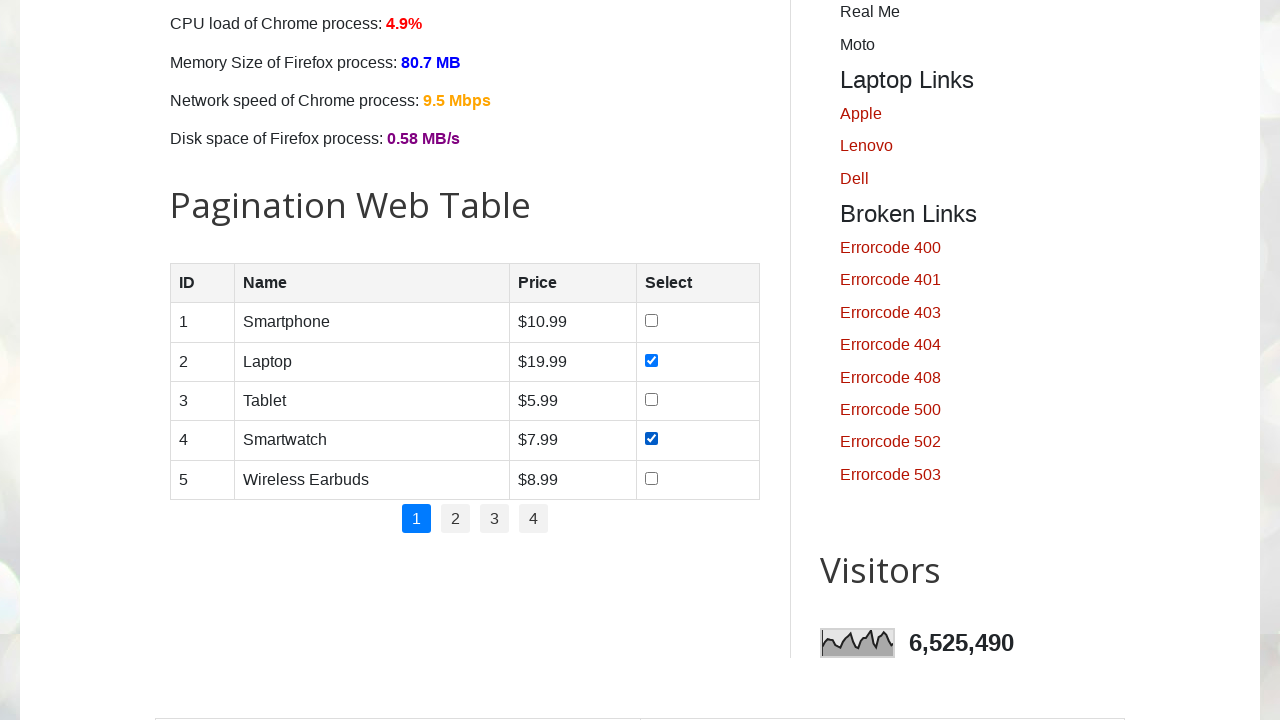

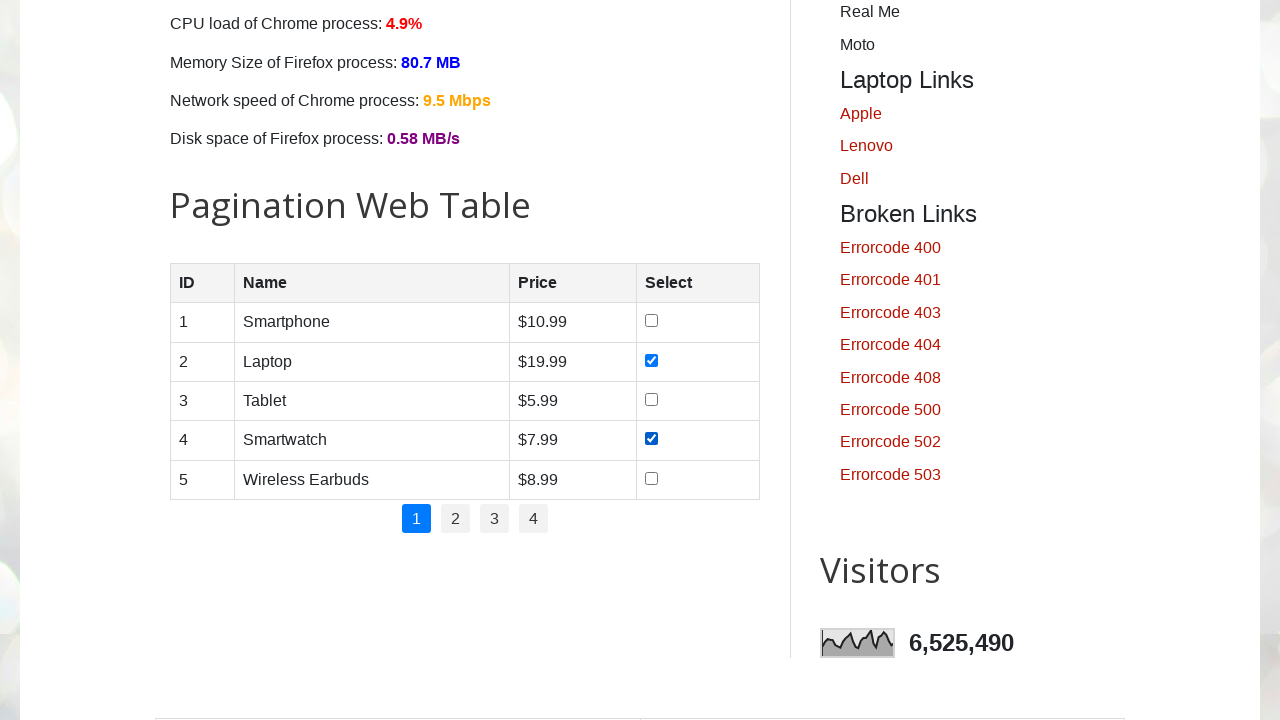